Tests the Spanish Podcast footer link navigation by clicking on it and verifying the URL changes to the Spanish podcast page

Starting URL: https://english-creative.com/es/#contact

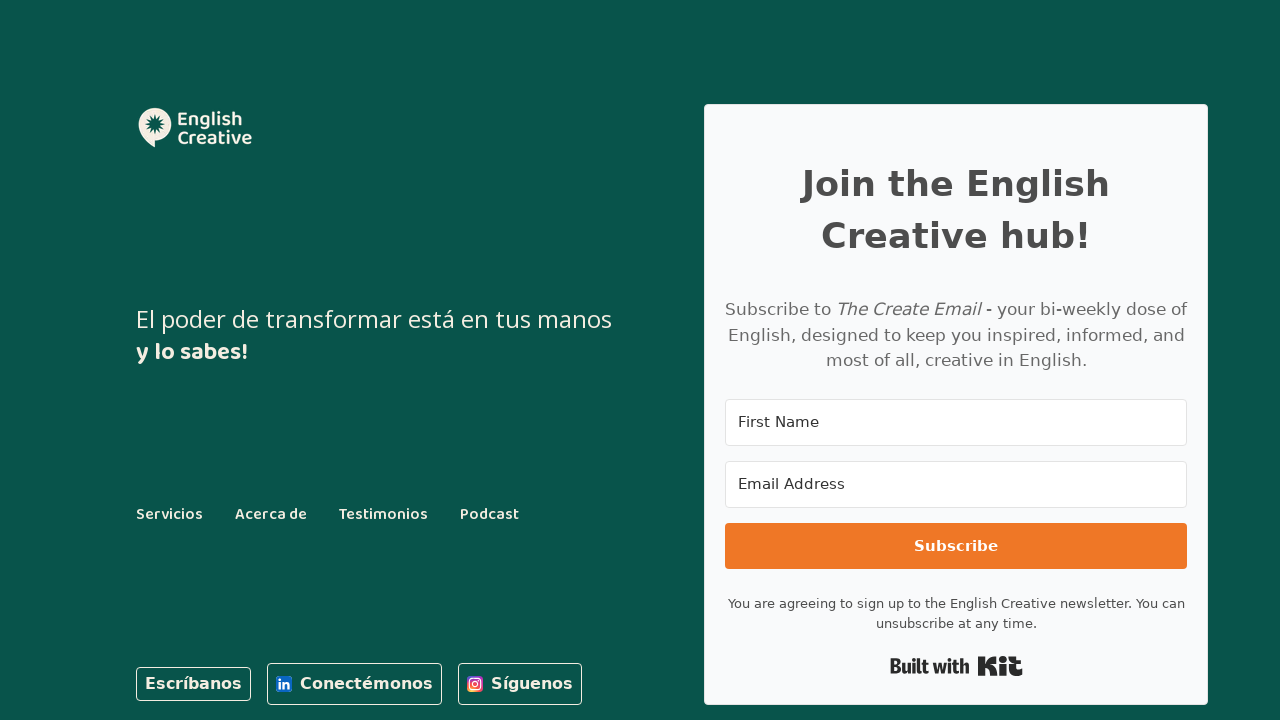

Clicked Podcast link in footer contact section at (490, 518) on #contact >> internal:role=link[name="Podcast"i]
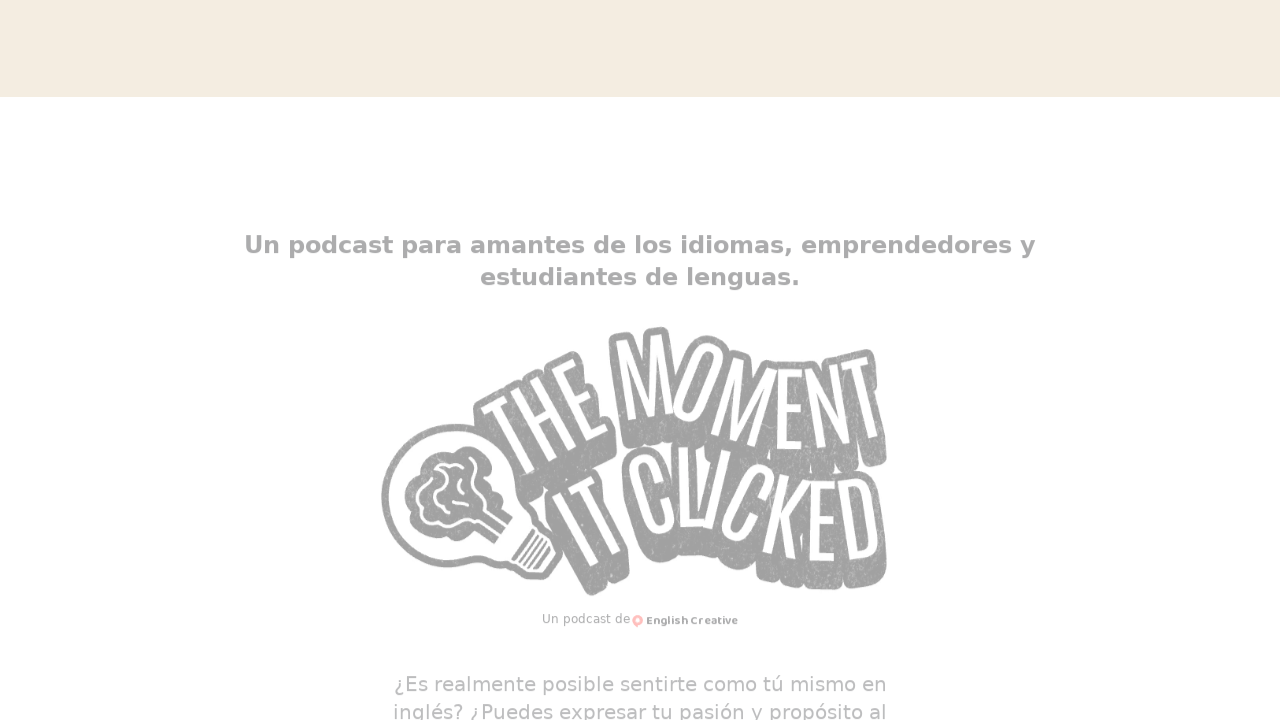

Navigated to Spanish podcast page
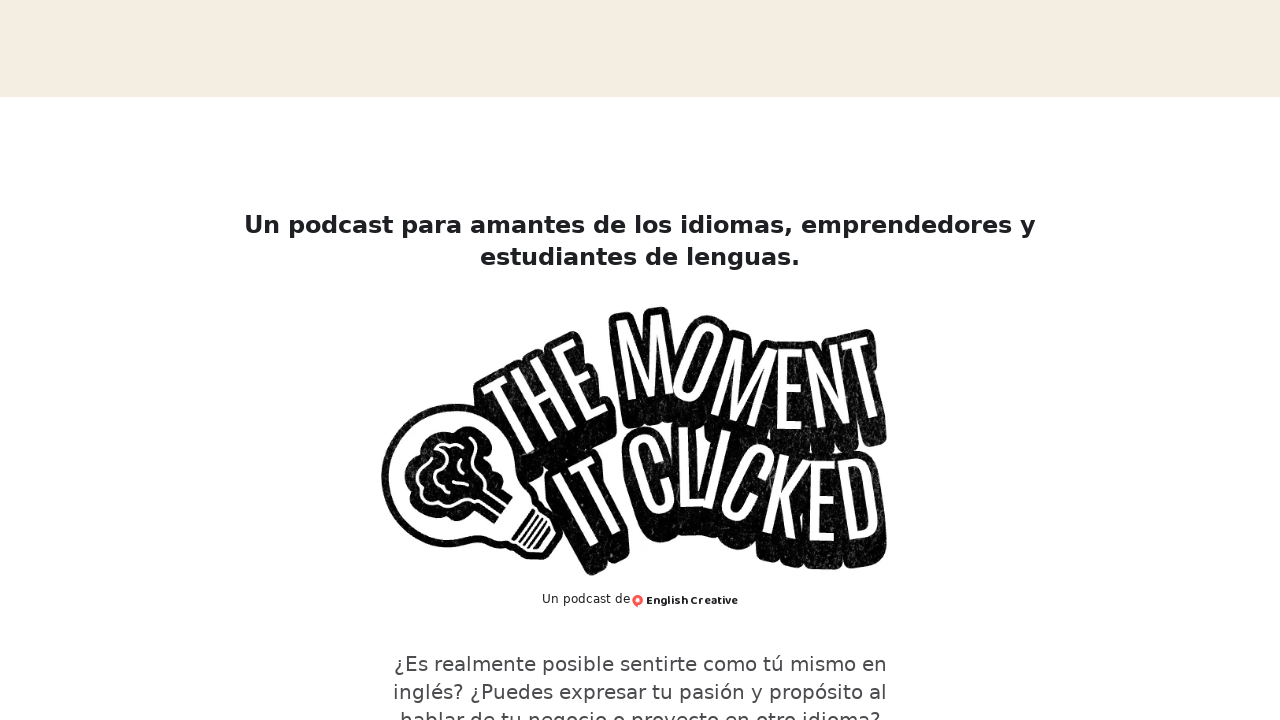

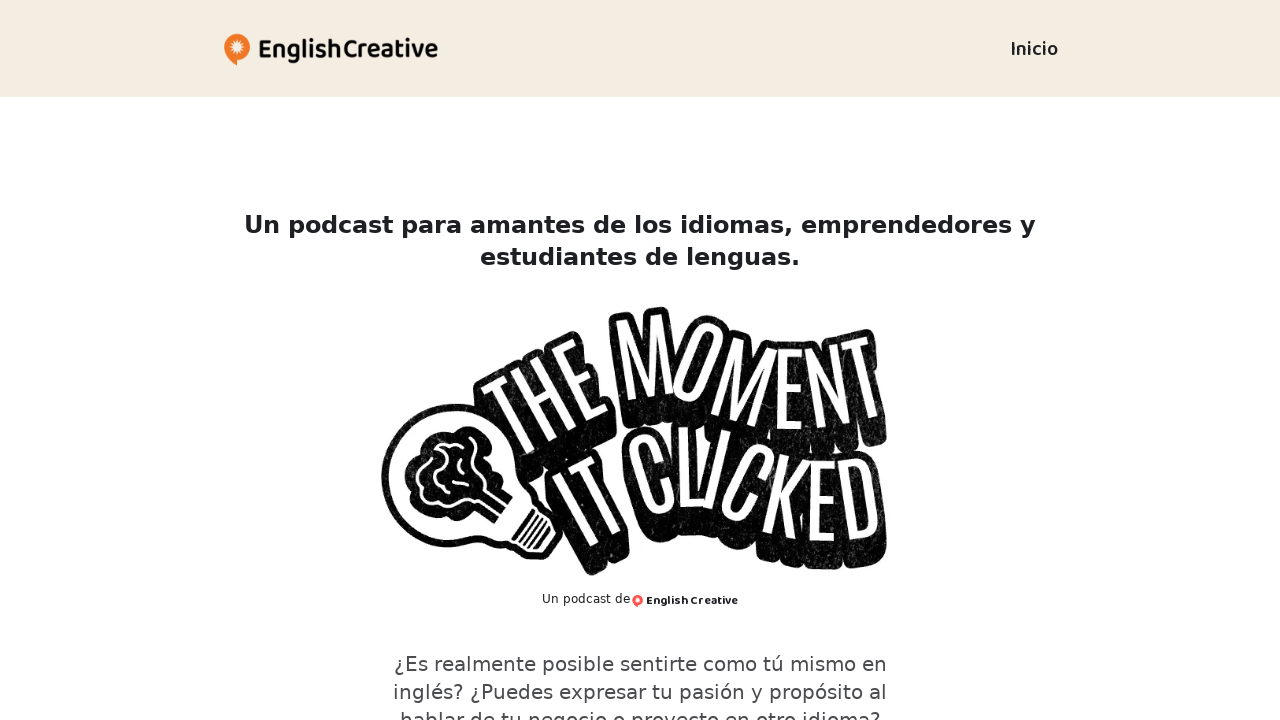